Tests alert handling functionality by triggering different types of alerts and interacting with them using accept and dismiss actions

Starting URL: https://demo.automationtesting.in/Alerts.html

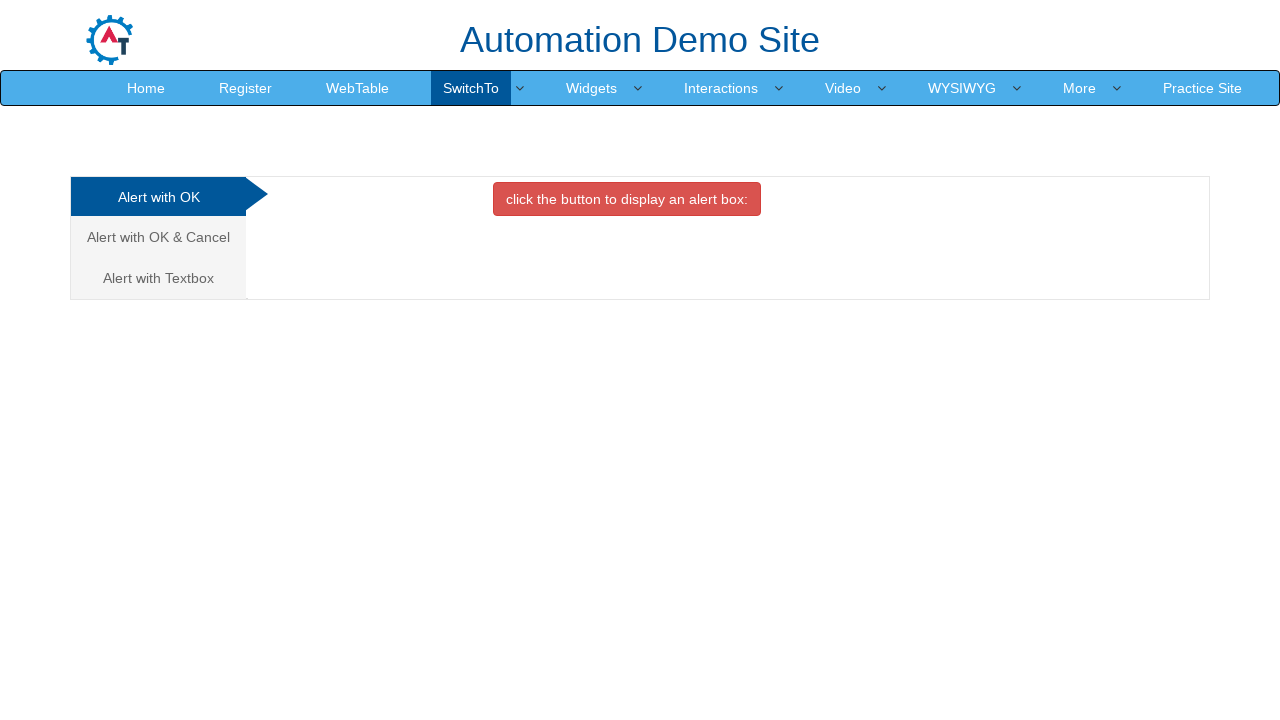

Clicked button to trigger first alert at (627, 199) on xpath=//button[@onclick='alertbox()']
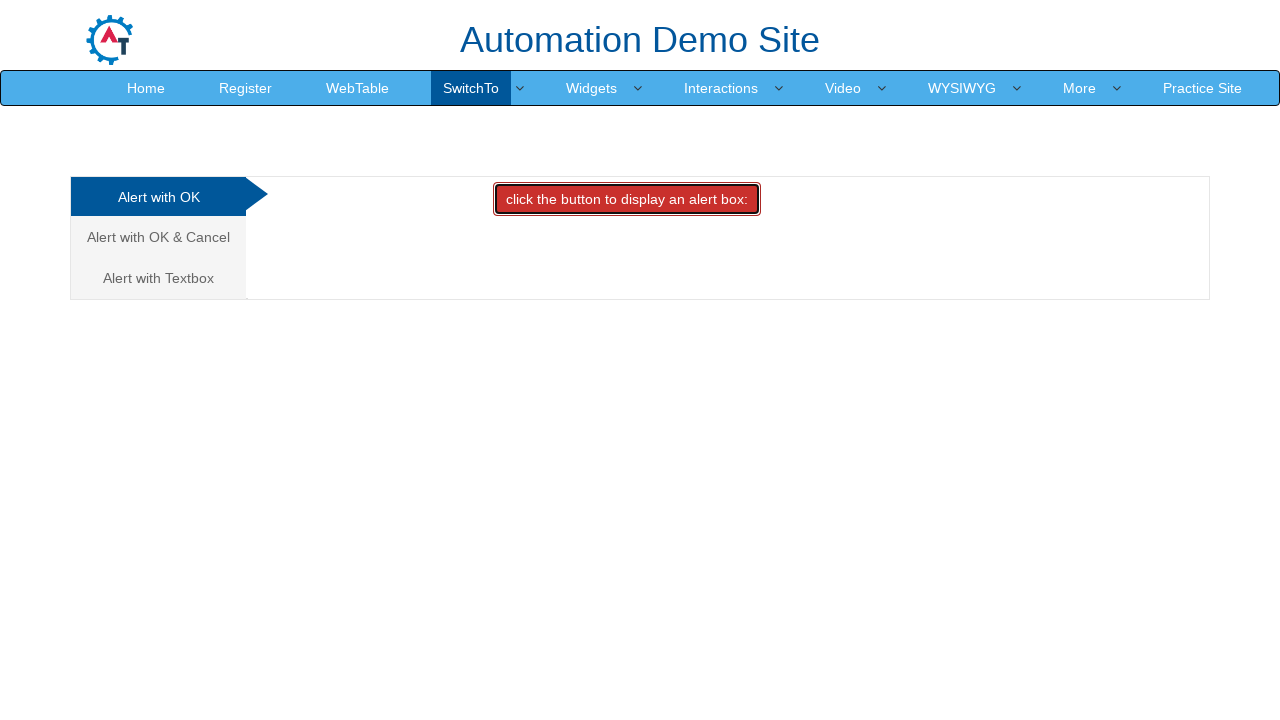

Set up dialog handler to accept alerts
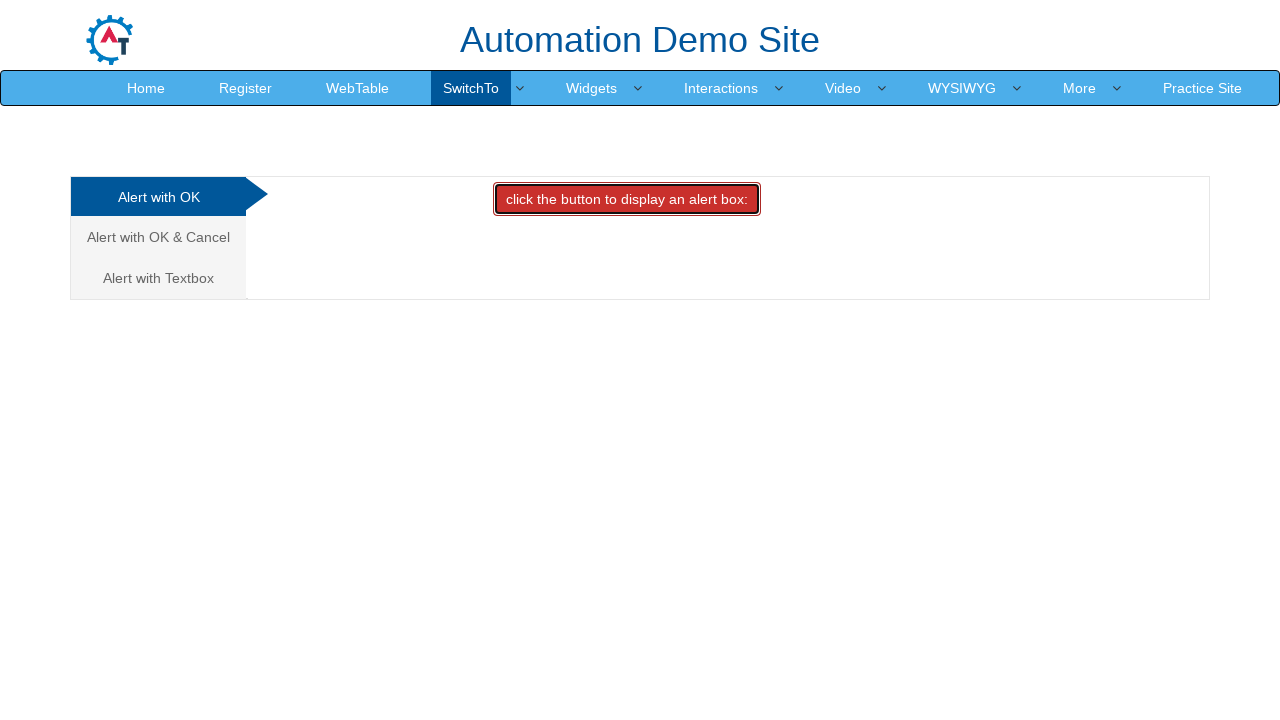

Clicked link to navigate to confirm alert section at (158, 237) on (//a[@class='analystic'])[2]
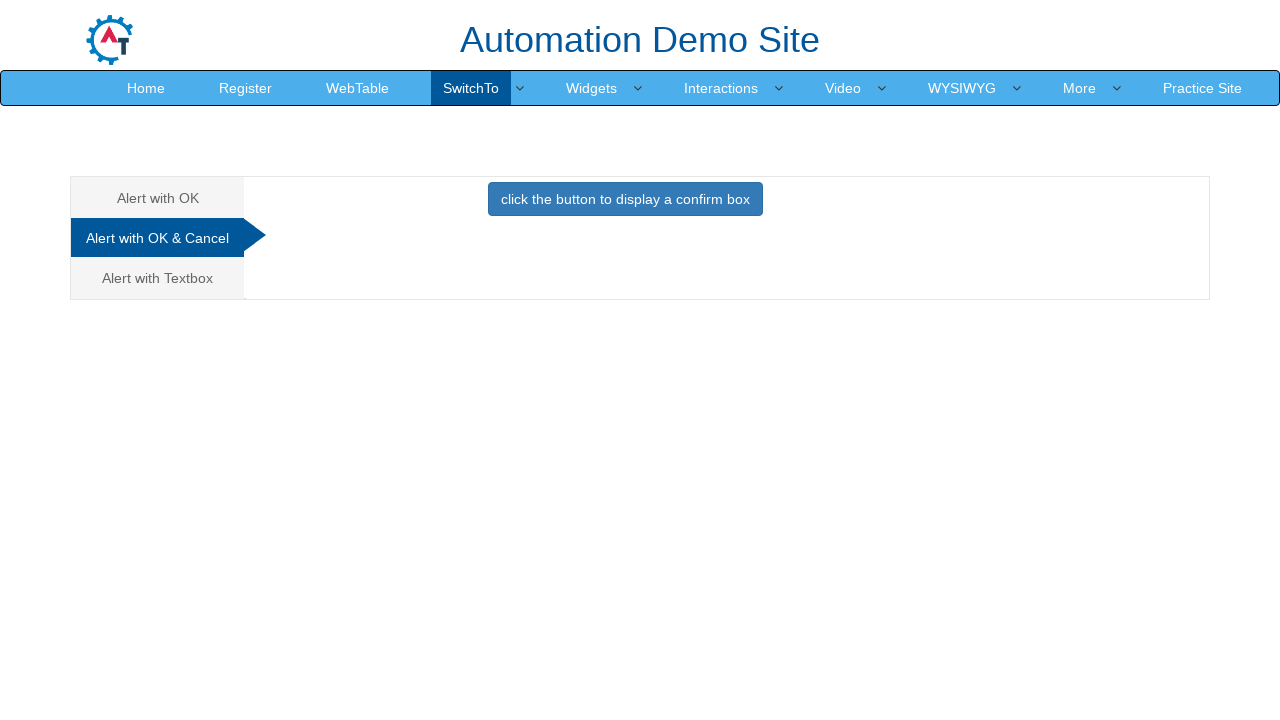

Clicked button to trigger confirm alert at (625, 199) on xpath=//button[@onclick='confirmbox()']
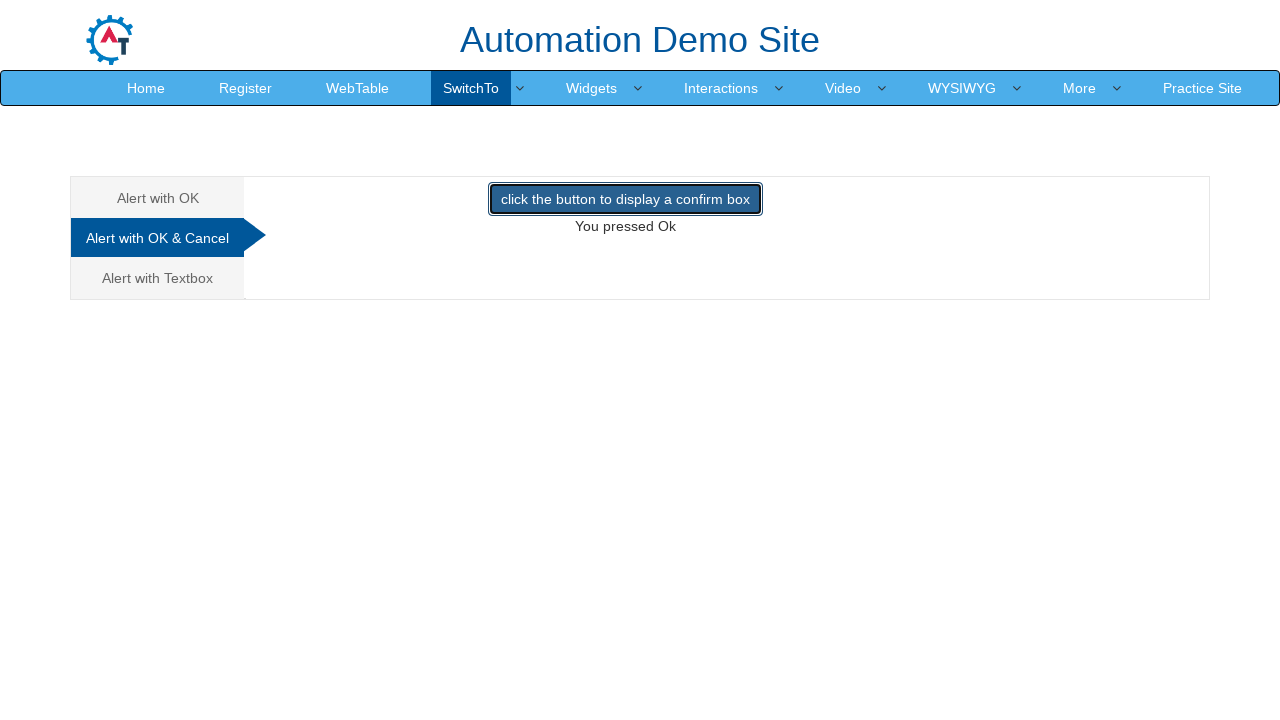

Set up dialog handler to dismiss confirm alert
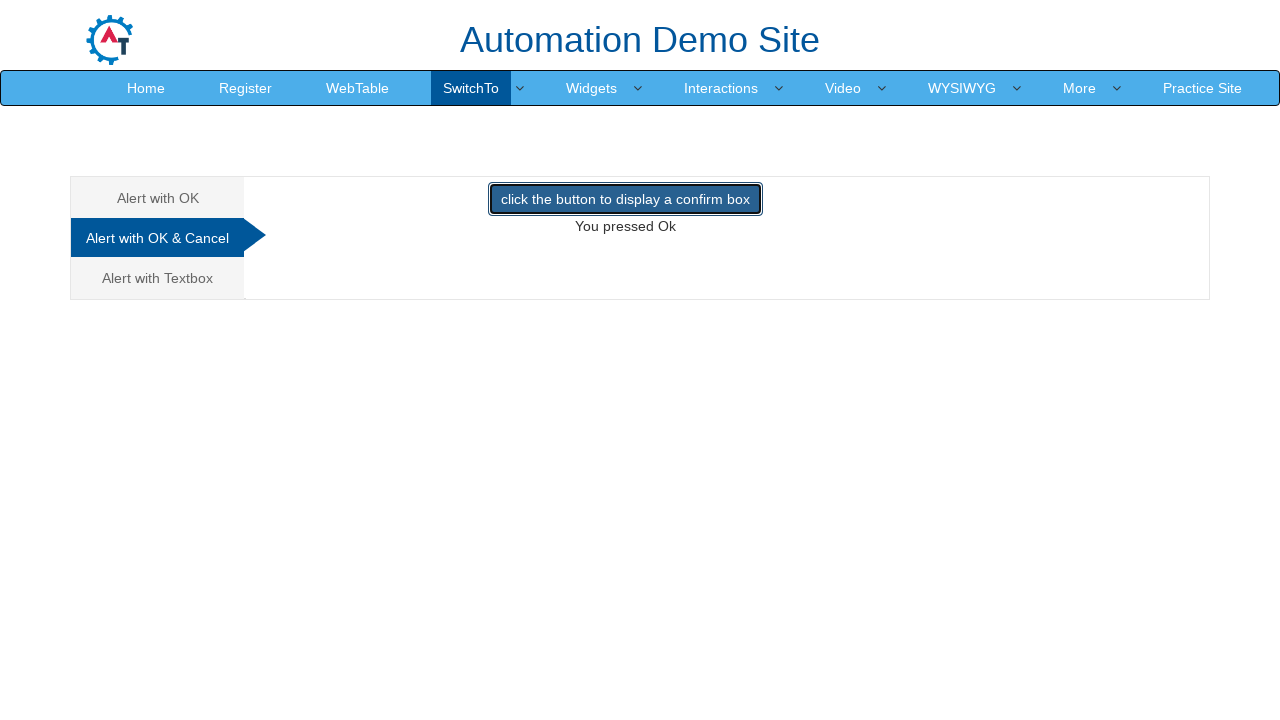

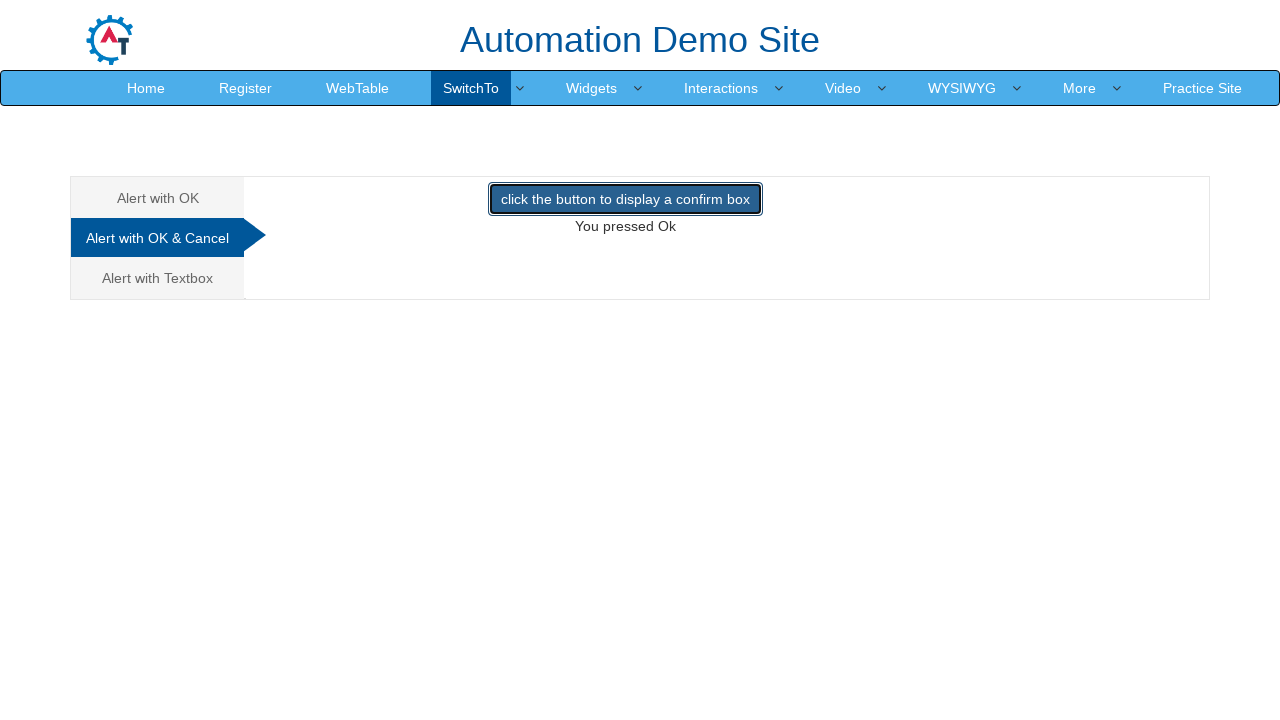